Tests context menu functionality by right-clicking on an element and verifying the alert text.

Starting URL: https://the-internet.herokuapp.com/

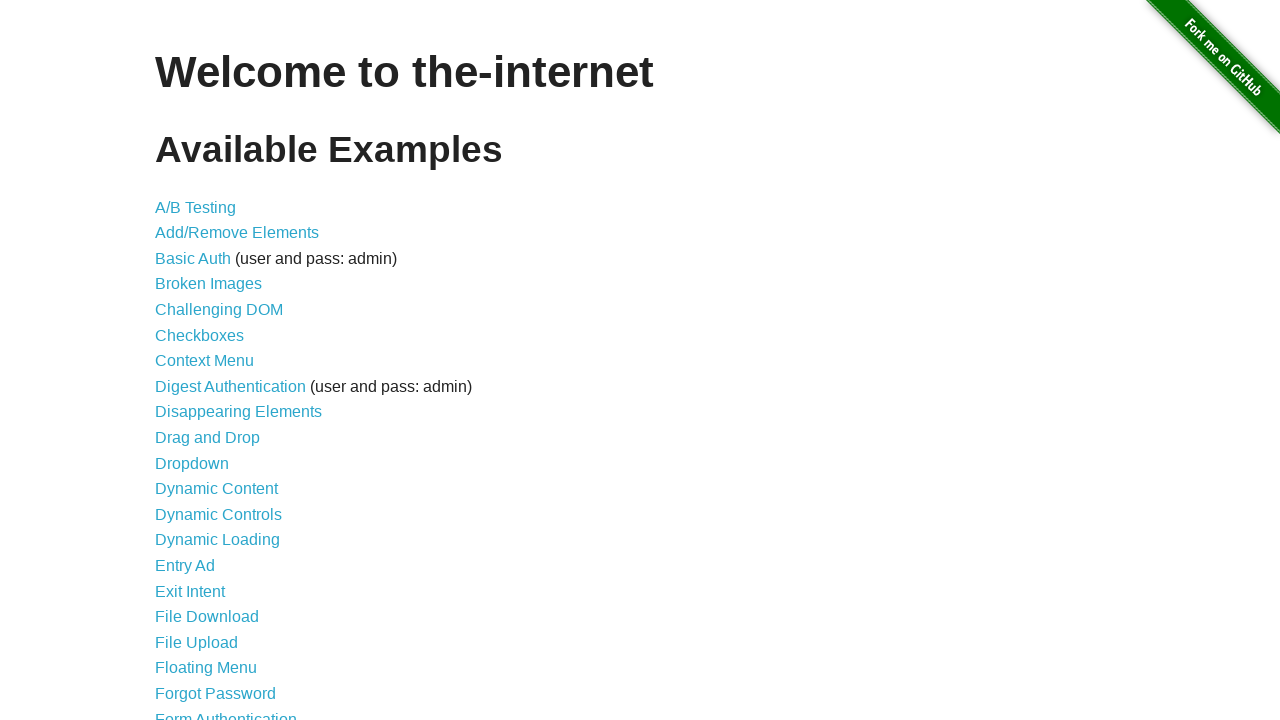

Clicked on 'Context Menu' link at (204, 361) on xpath=//li/a[text()='Context Menu']
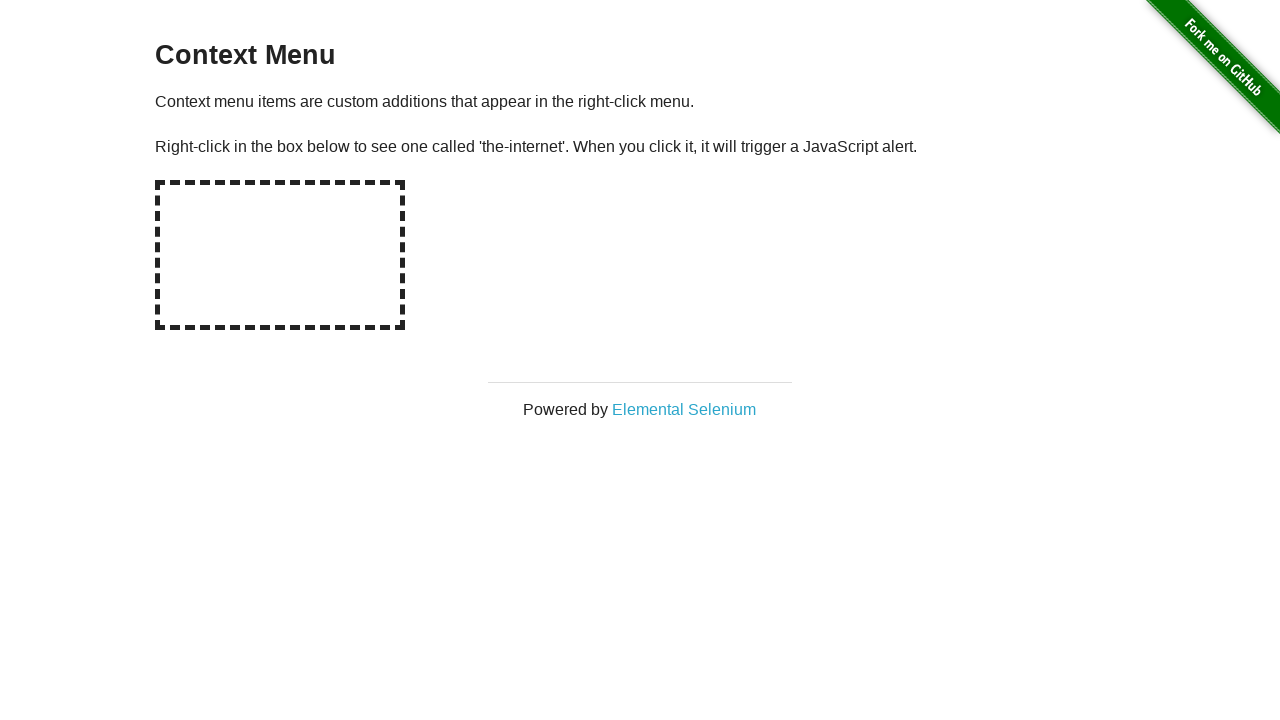

Set up dialog handler to capture and accept alert
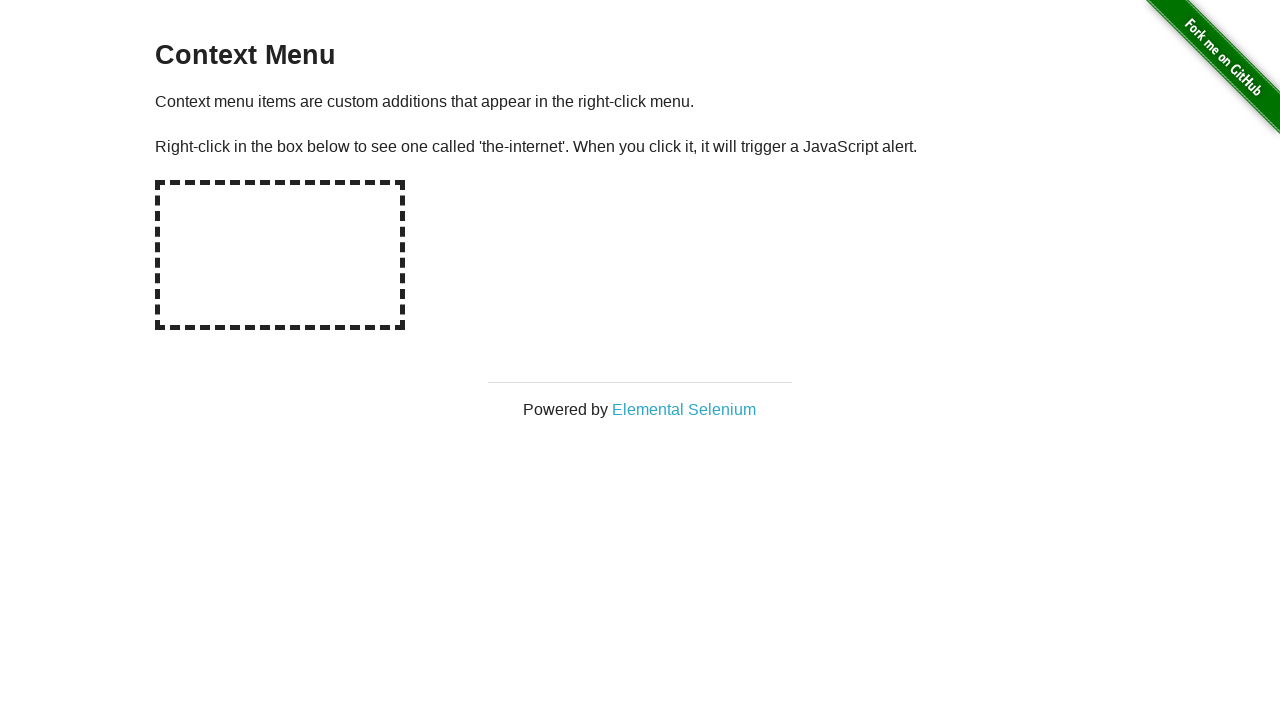

Right-clicked on hot-spot element to trigger context menu at (280, 255) on #hot-spot
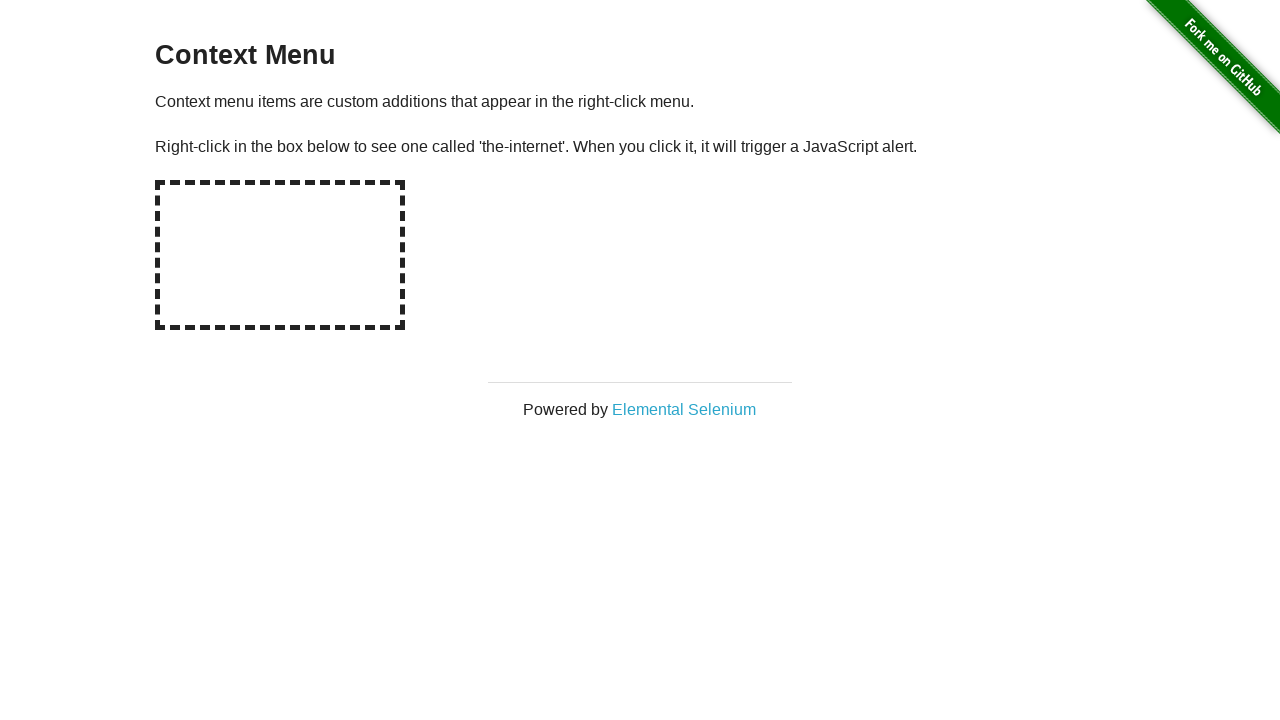

Waited for alert to be processed
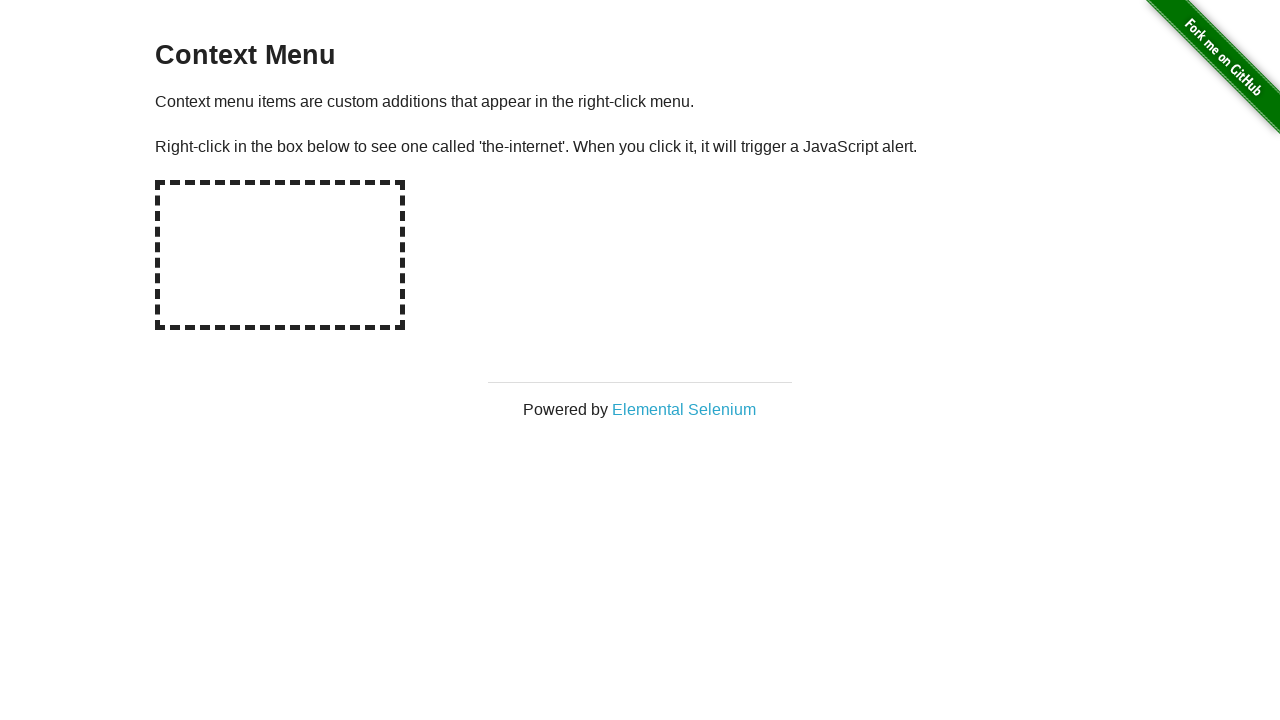

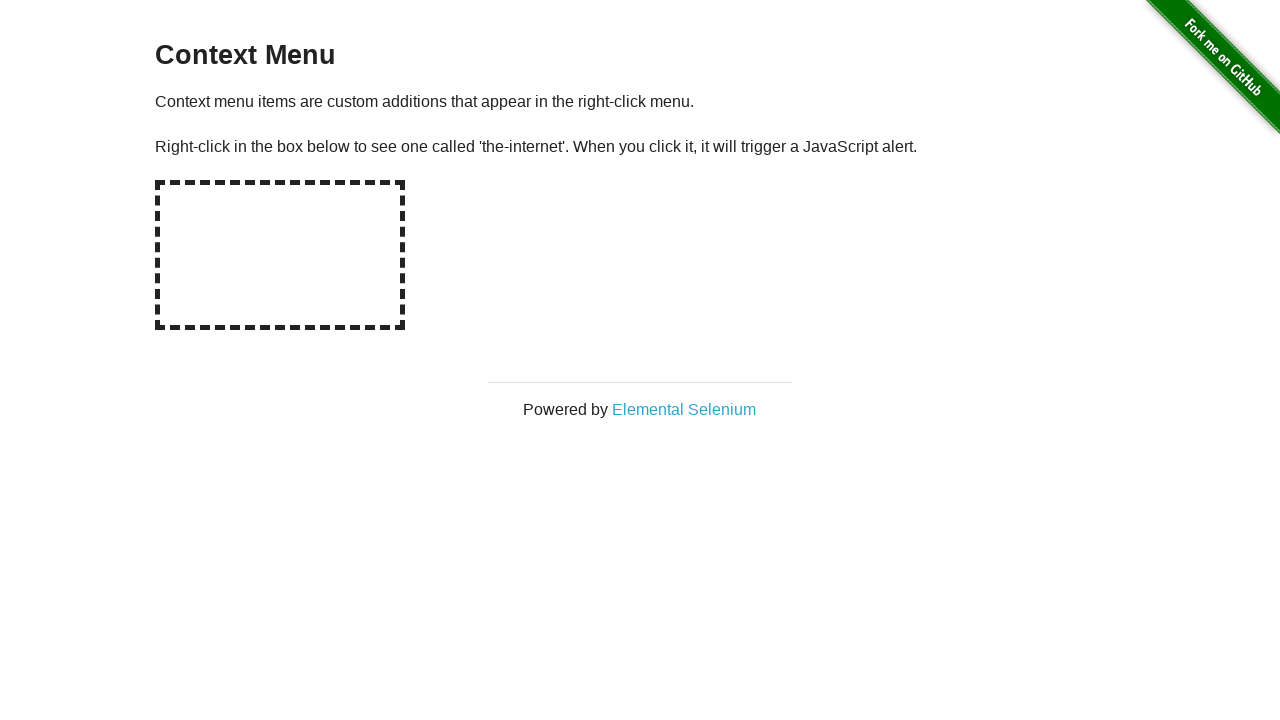